Tests various form elements on an automation practice page including text input, checkbox, radio button, and show/hide functionality

Starting URL: https://www.rahulshettyacademy.com/AutomationPractice/

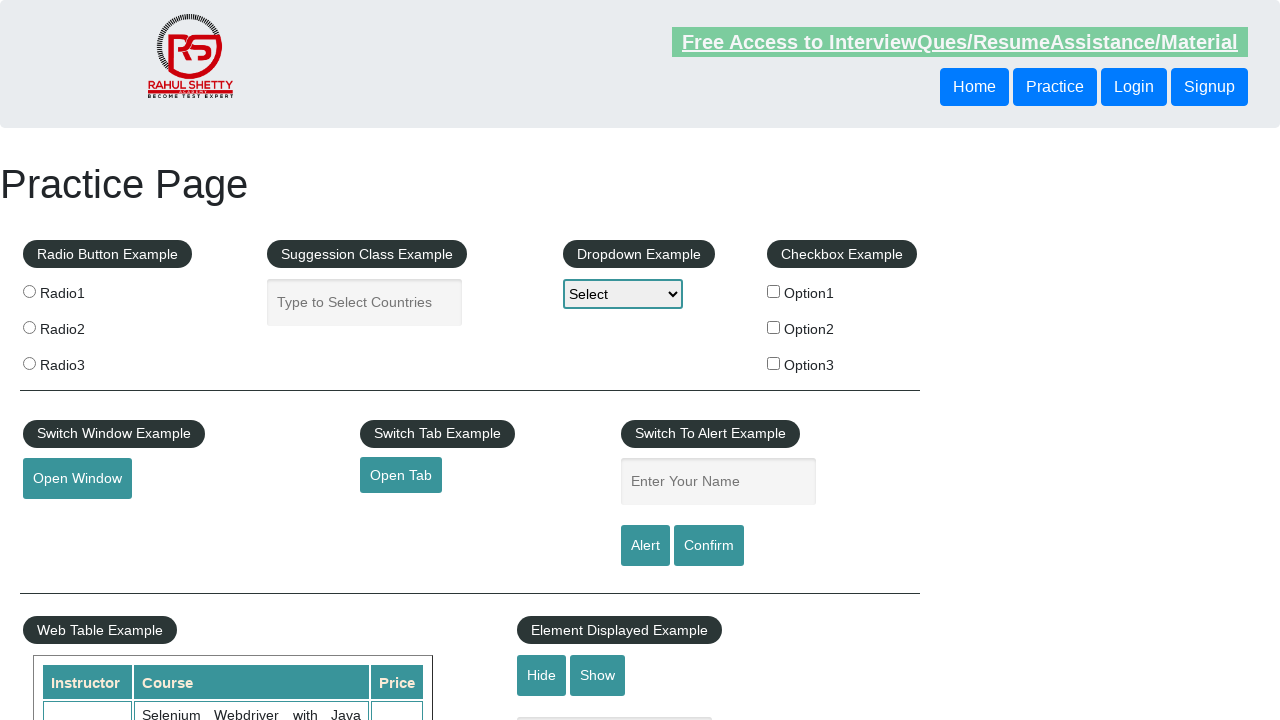

Filled name field with 'TEST THE ALERT' on #name
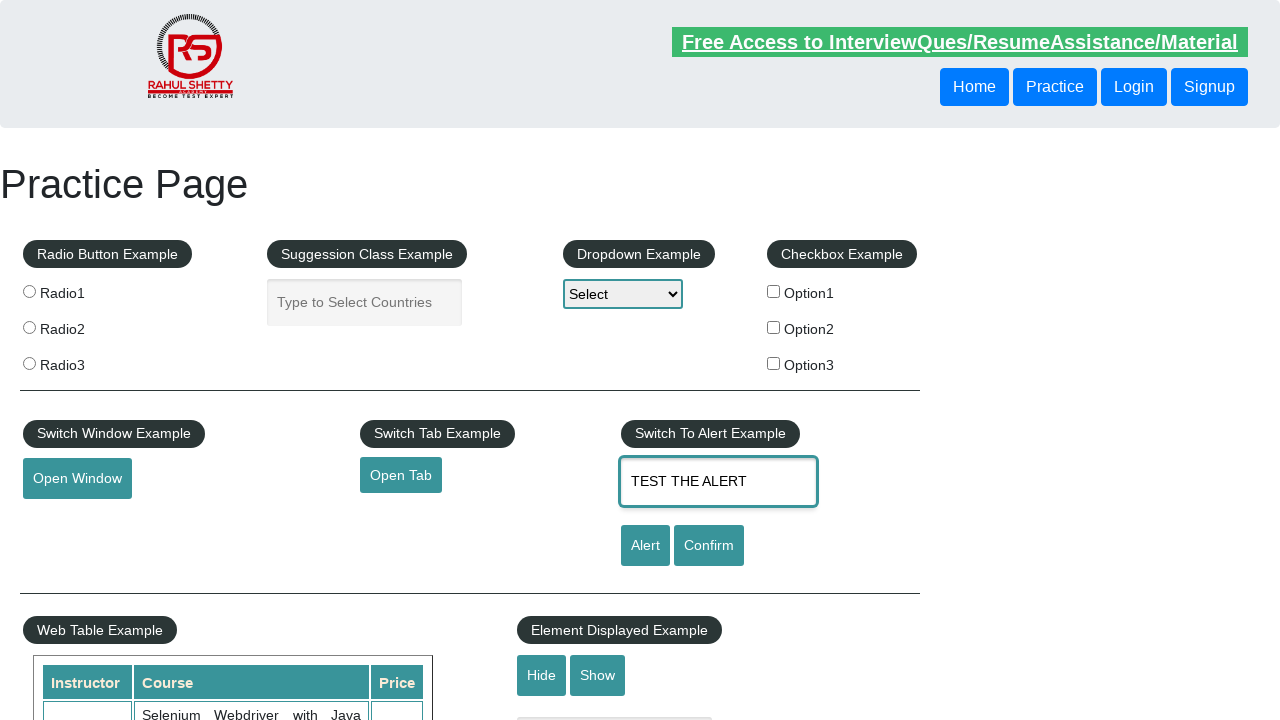

Clicked first checkbox (checkBoxOption1) at (774, 291) on #checkBoxOption1
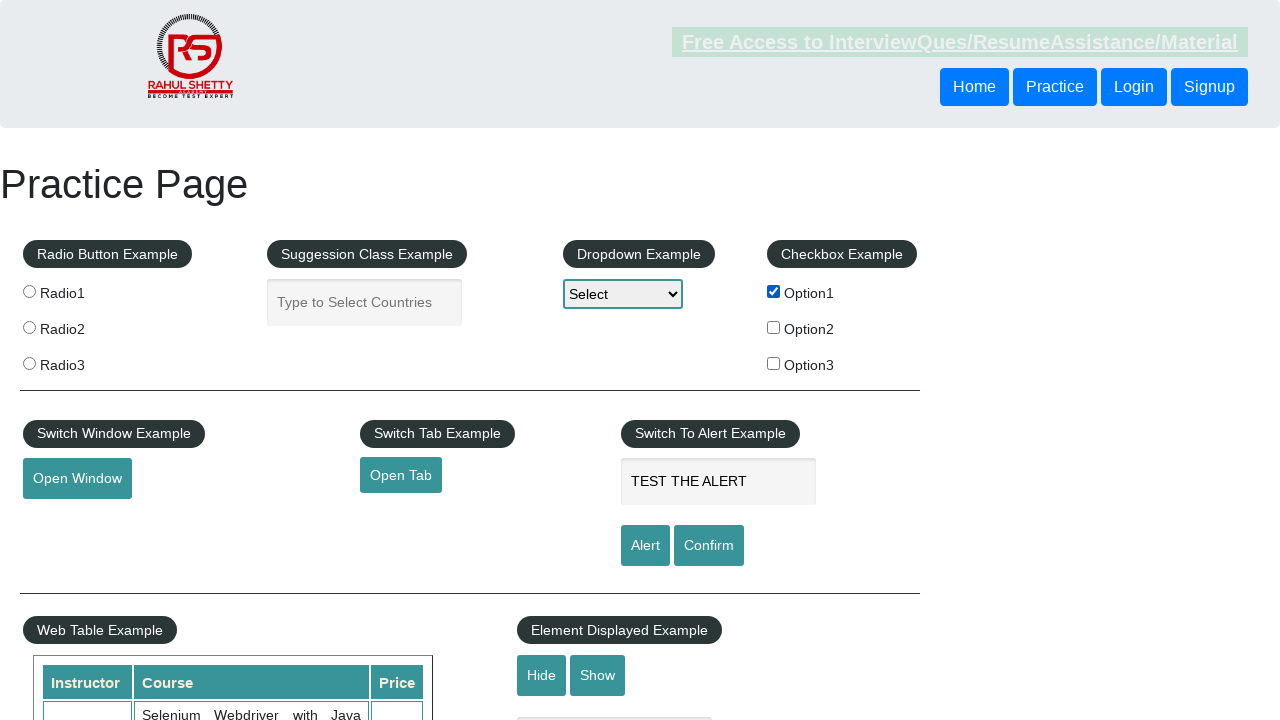

Selected first radio button (radio1) at (29, 291) on input[value='radio1']
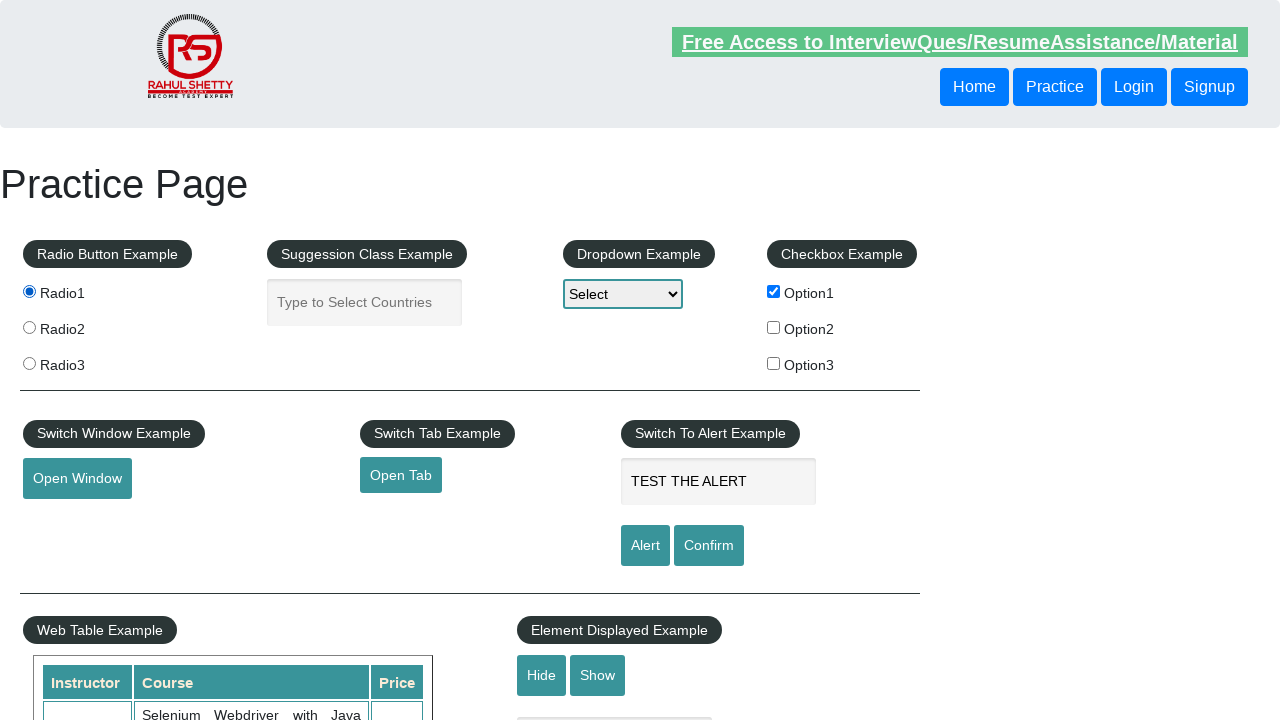

Clicked hide button to hide the text box at (542, 675) on #hide-textbox
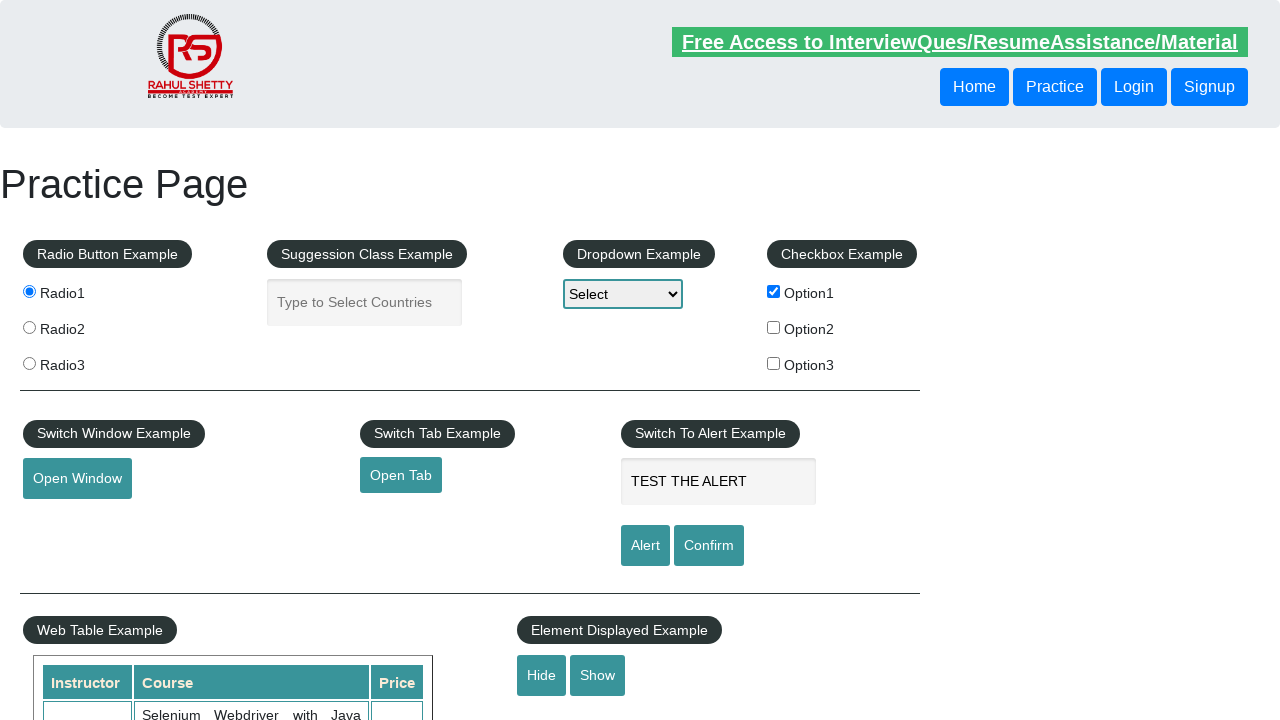

Clicked show button to reveal the text box at (598, 675) on #show-textbox
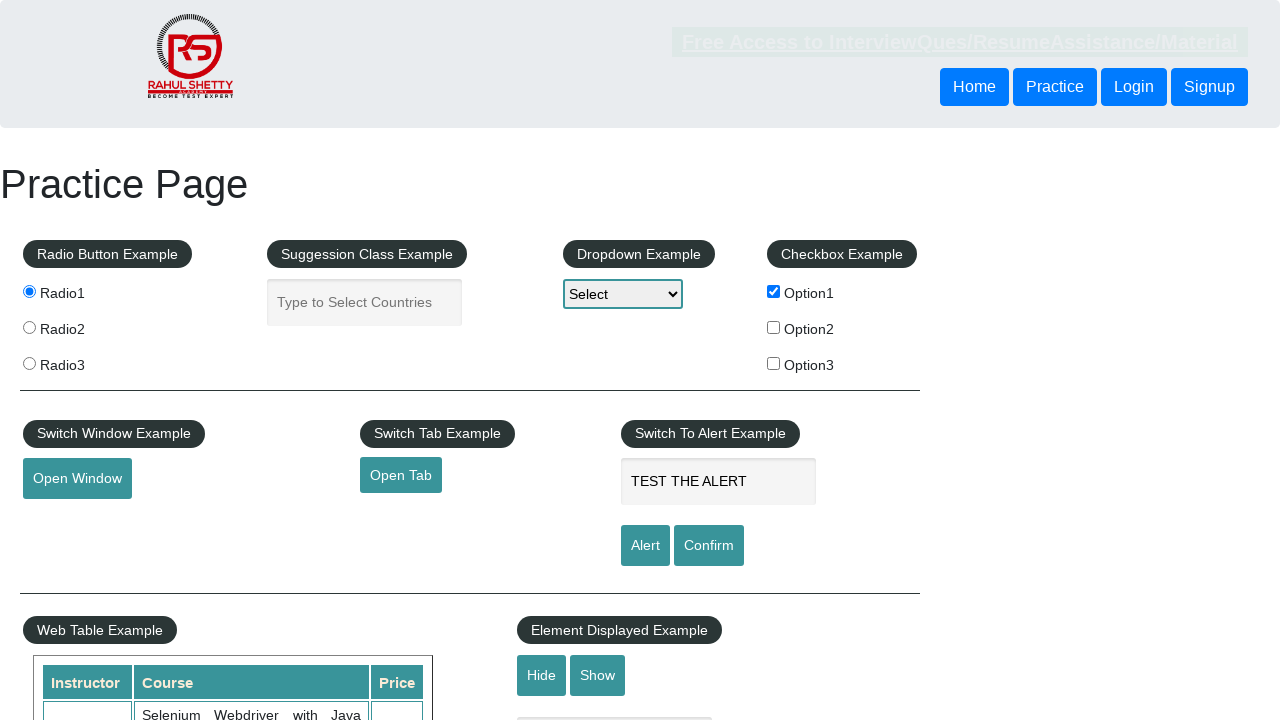

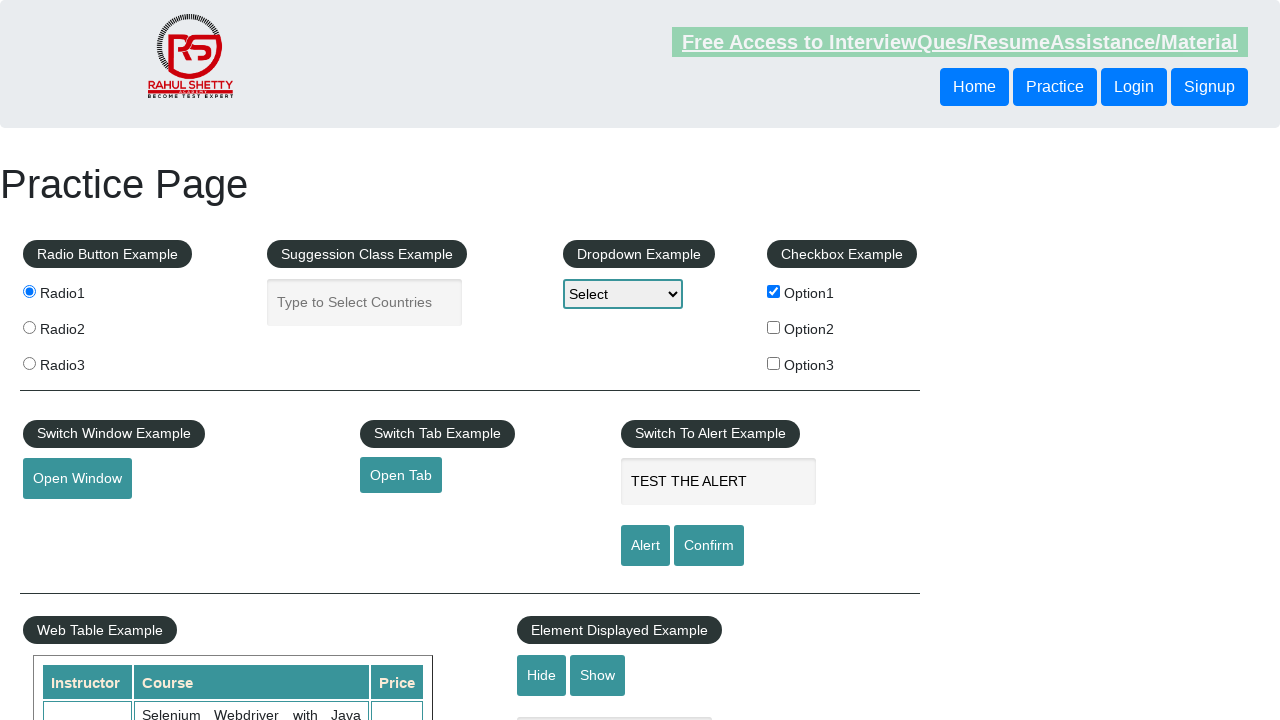